Tests autocomplete field by typing partial text and navigating through suggestions to select Tajikistan

Starting URL: https://www.rahulshettyacademy.com/AutomationPractice/

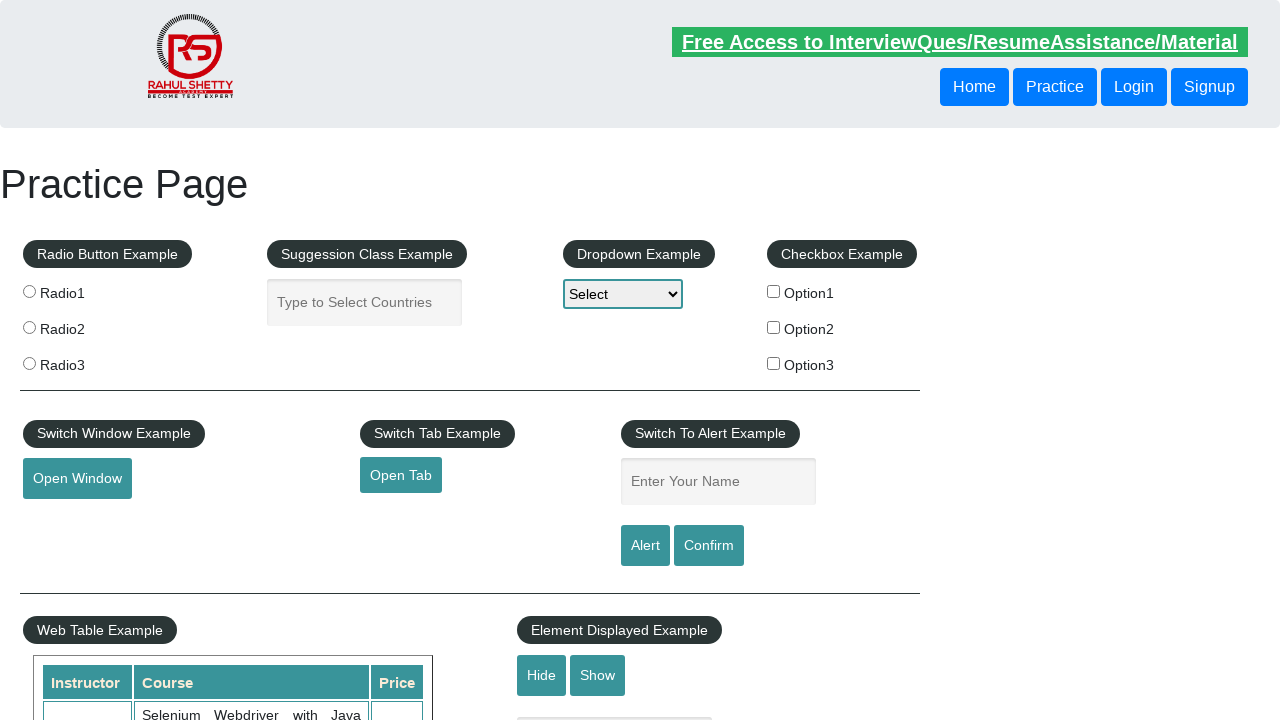

Filled autocomplete field with 'Tan' on #autocomplete
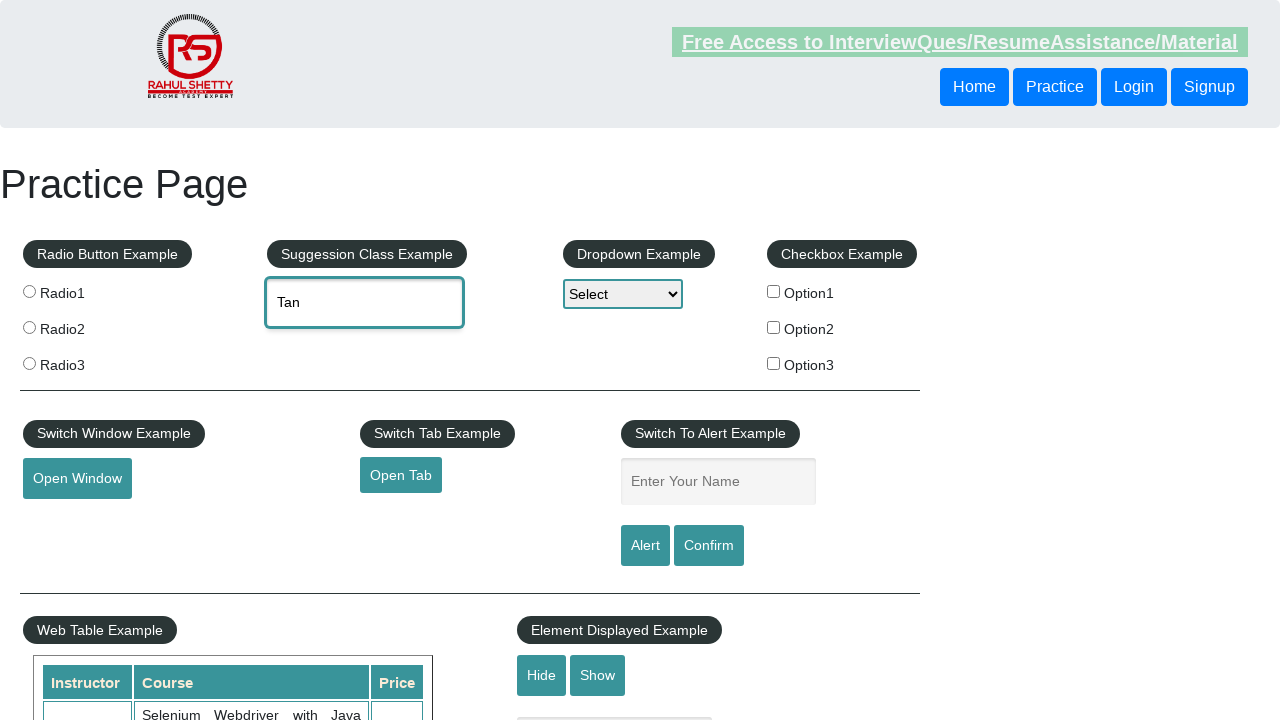

Waited 1 second for autocomplete suggestions to appear
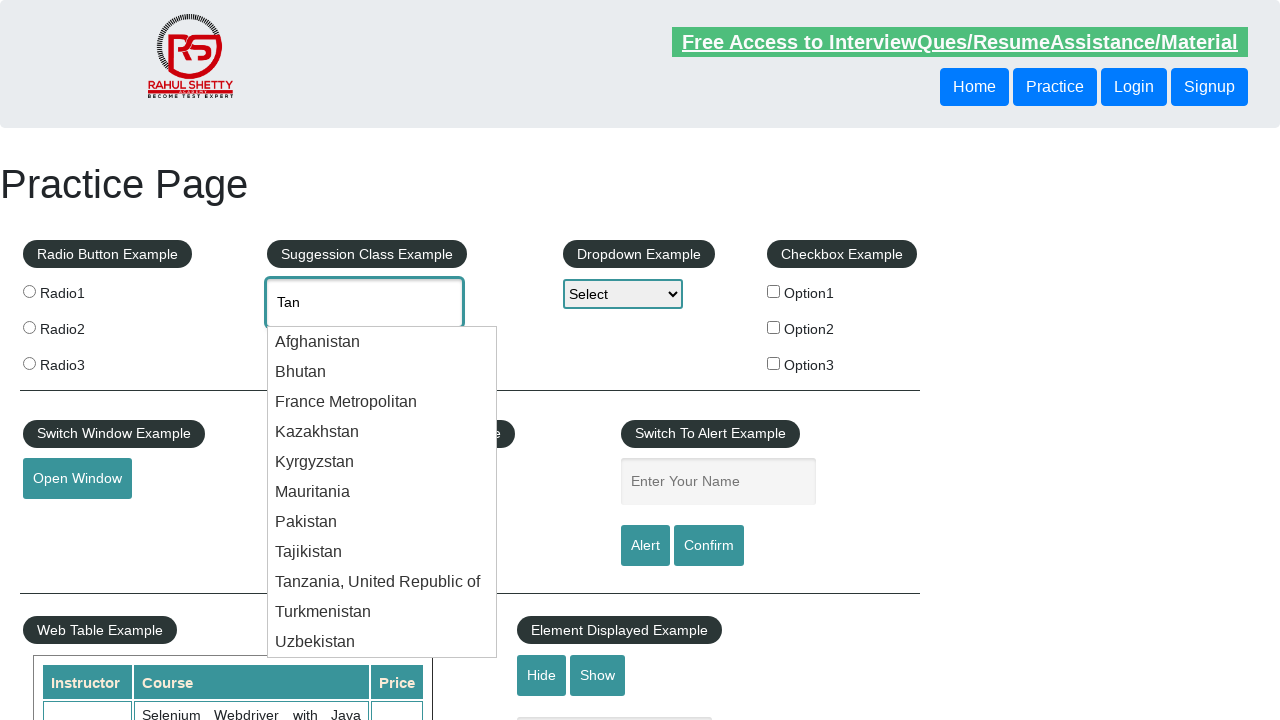

Pressed ArrowDown to navigate to first suggestion on #autocomplete
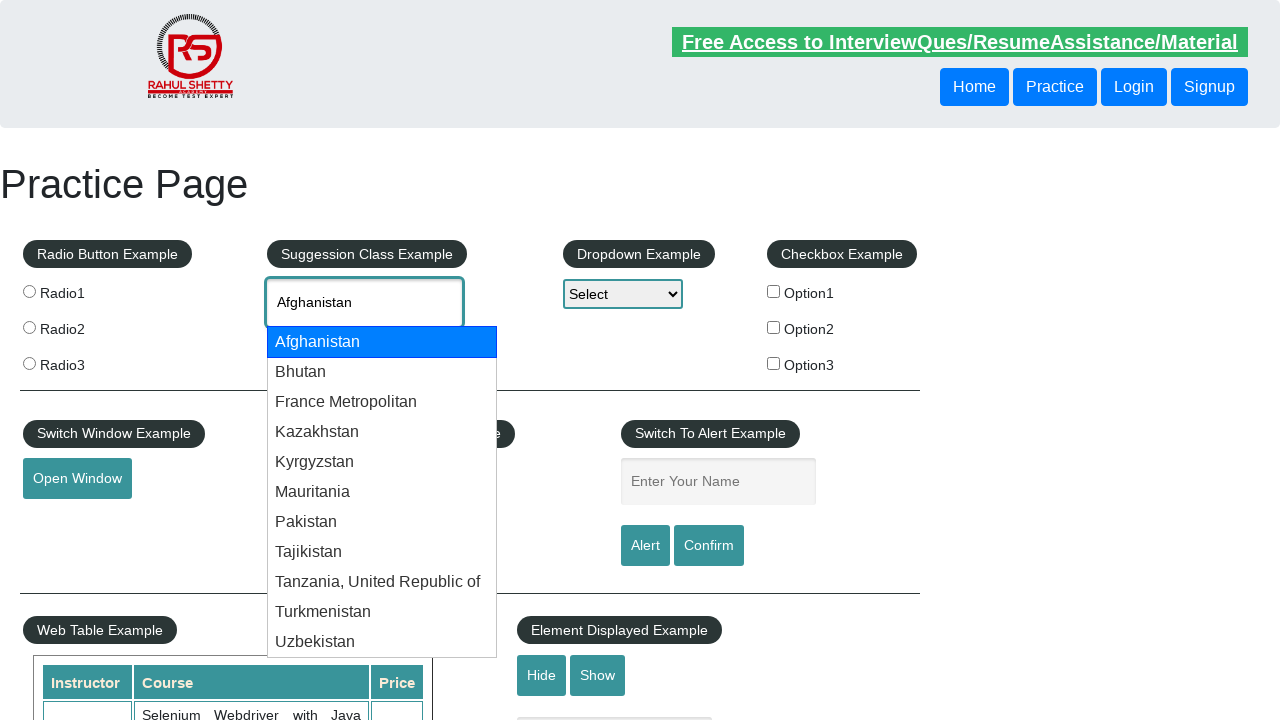

Waited 2 seconds for suggestion navigation
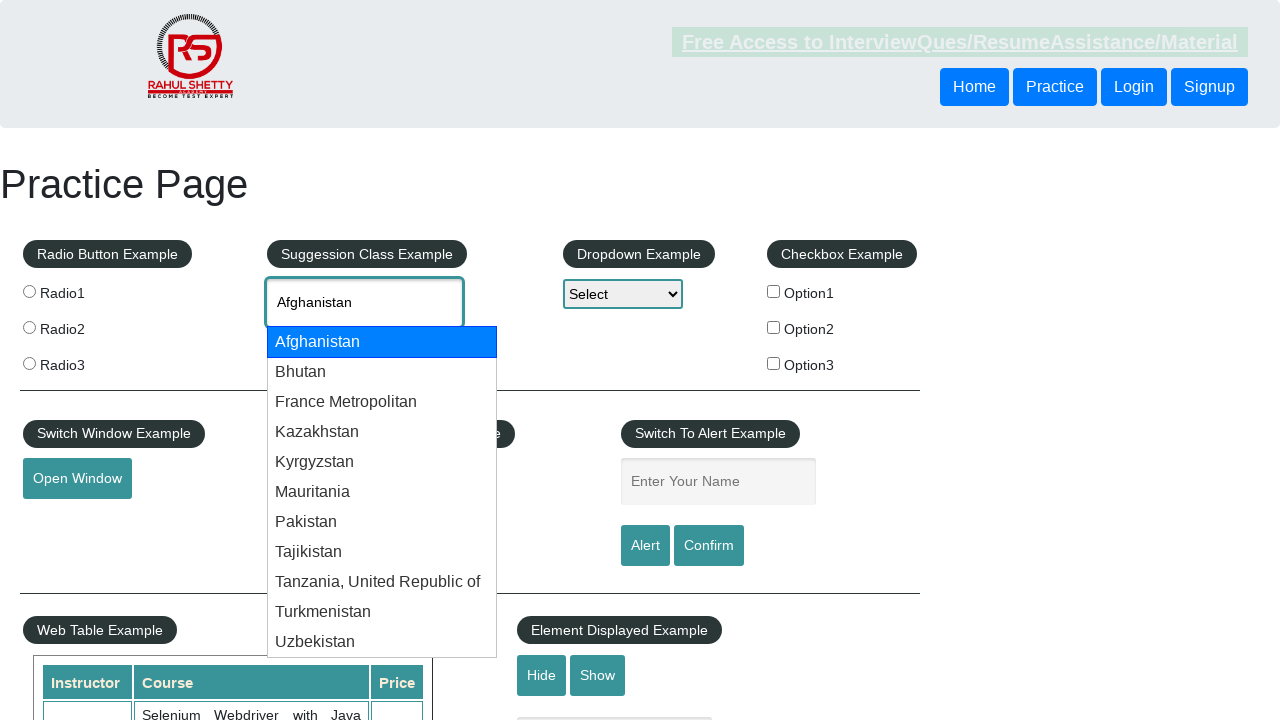

Retrieved current autocomplete value: 'Afghanistan'
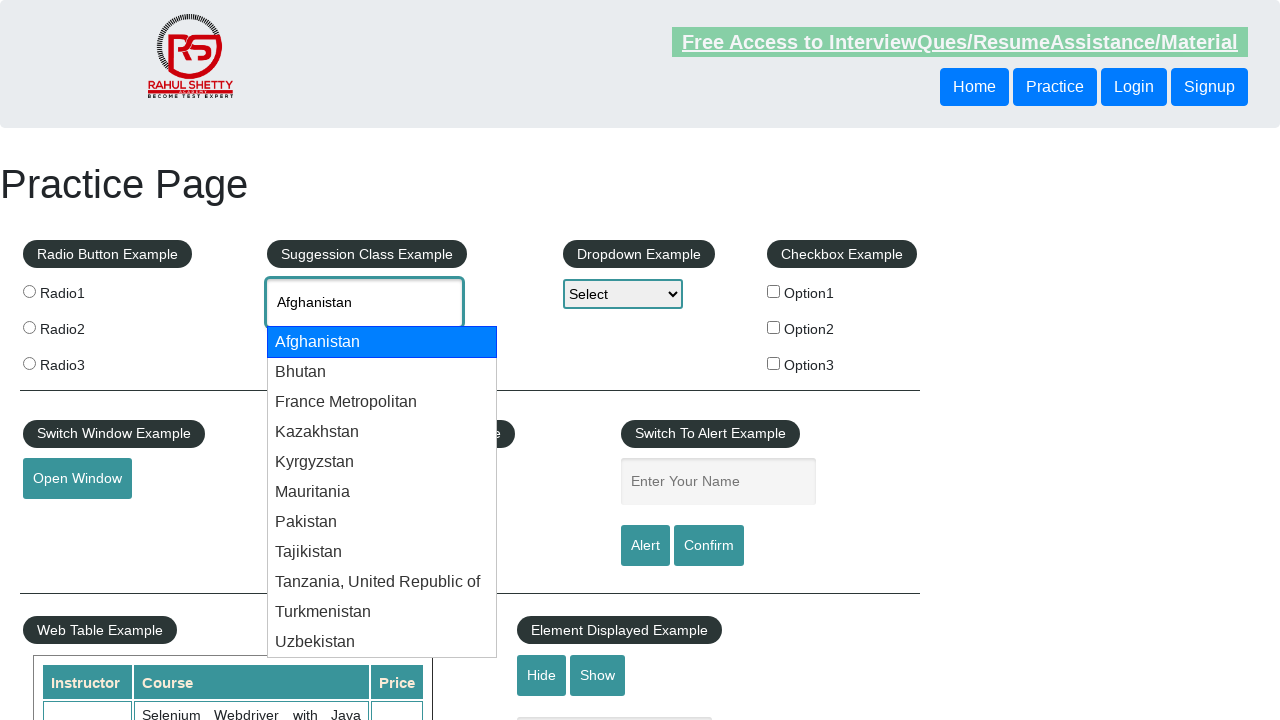

Pressed ArrowDown (iteration 1) to navigate suggestions on #autocomplete
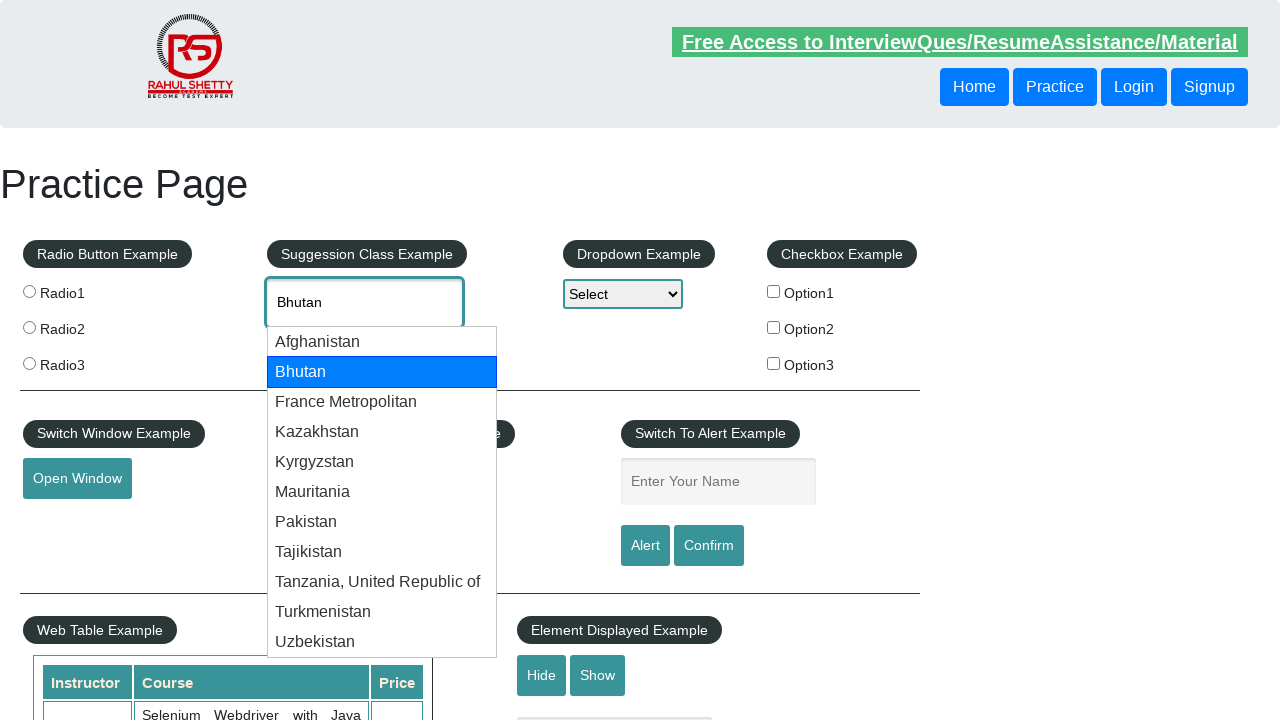

Waited 2 seconds for suggestion navigation
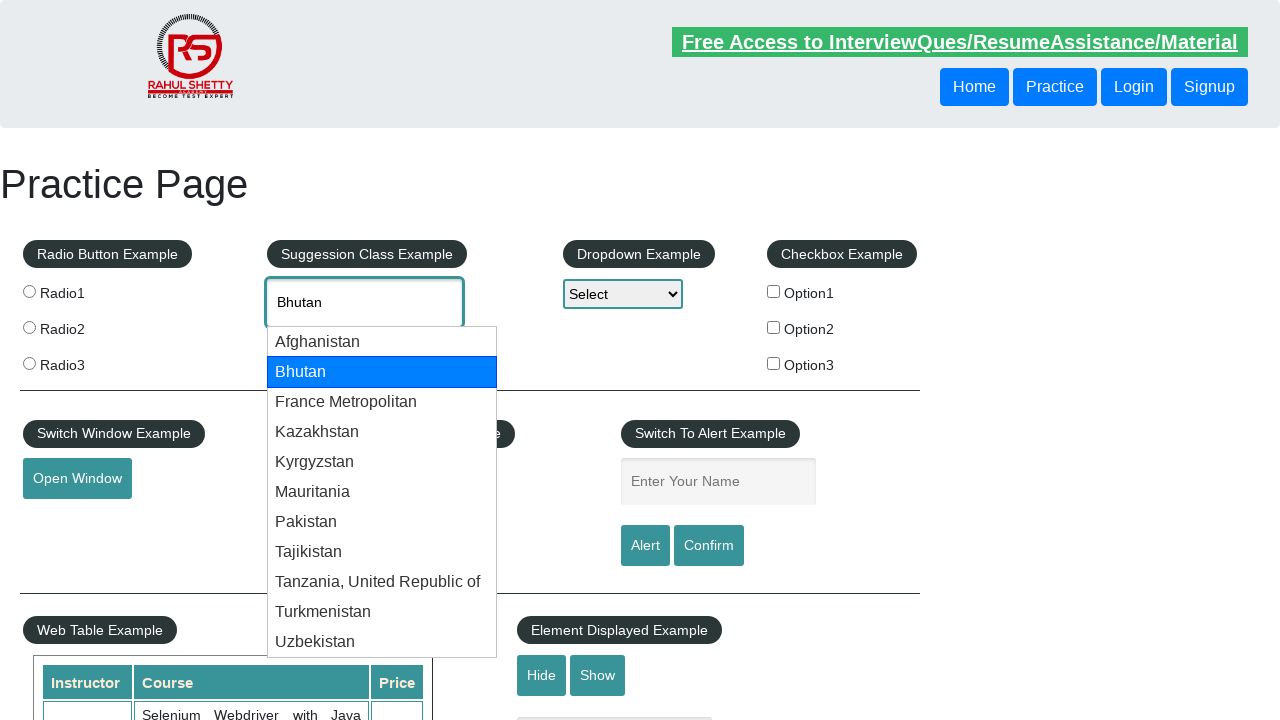

Retrieved current autocomplete value: 'Bhutan'
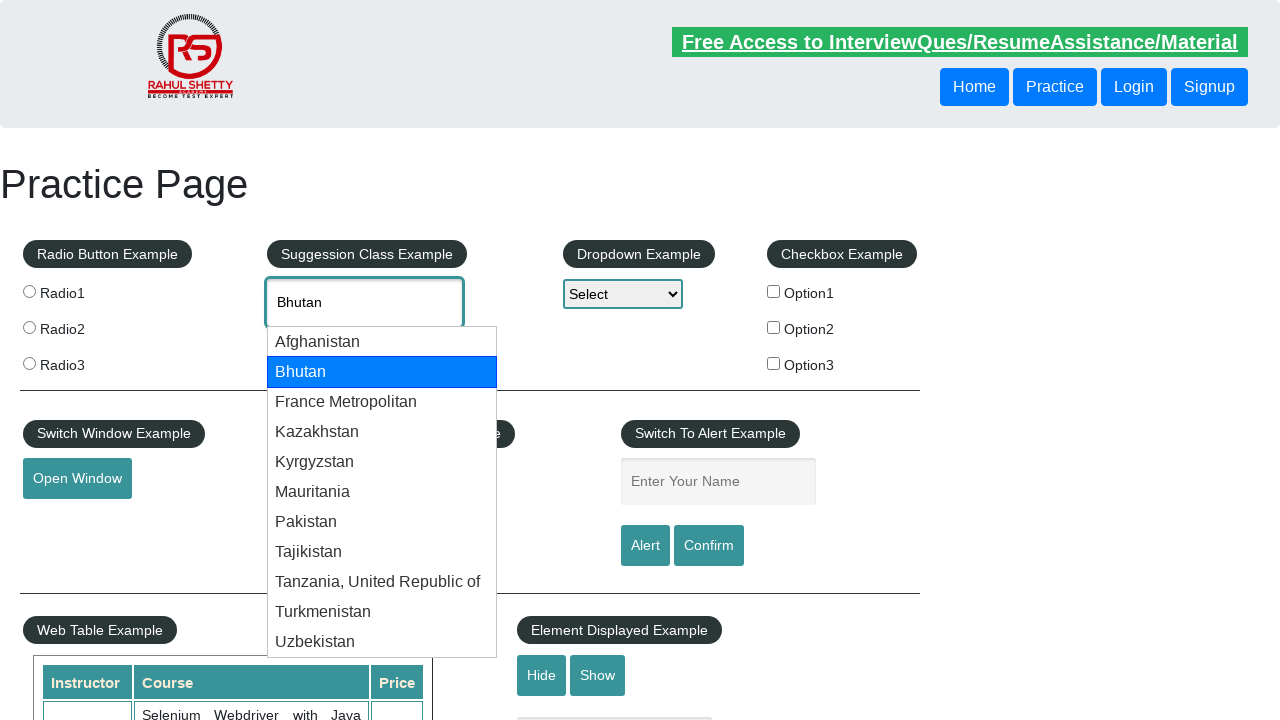

Pressed ArrowDown (iteration 2) to navigate suggestions on #autocomplete
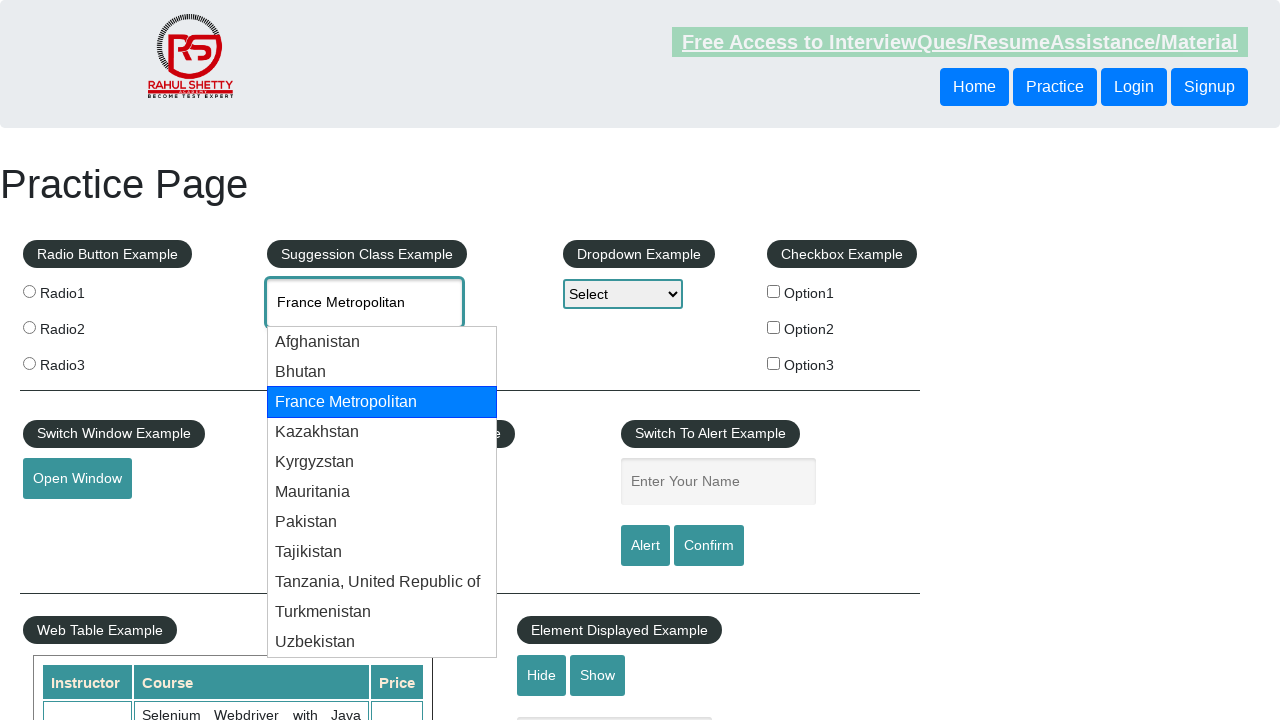

Waited 2 seconds for suggestion navigation
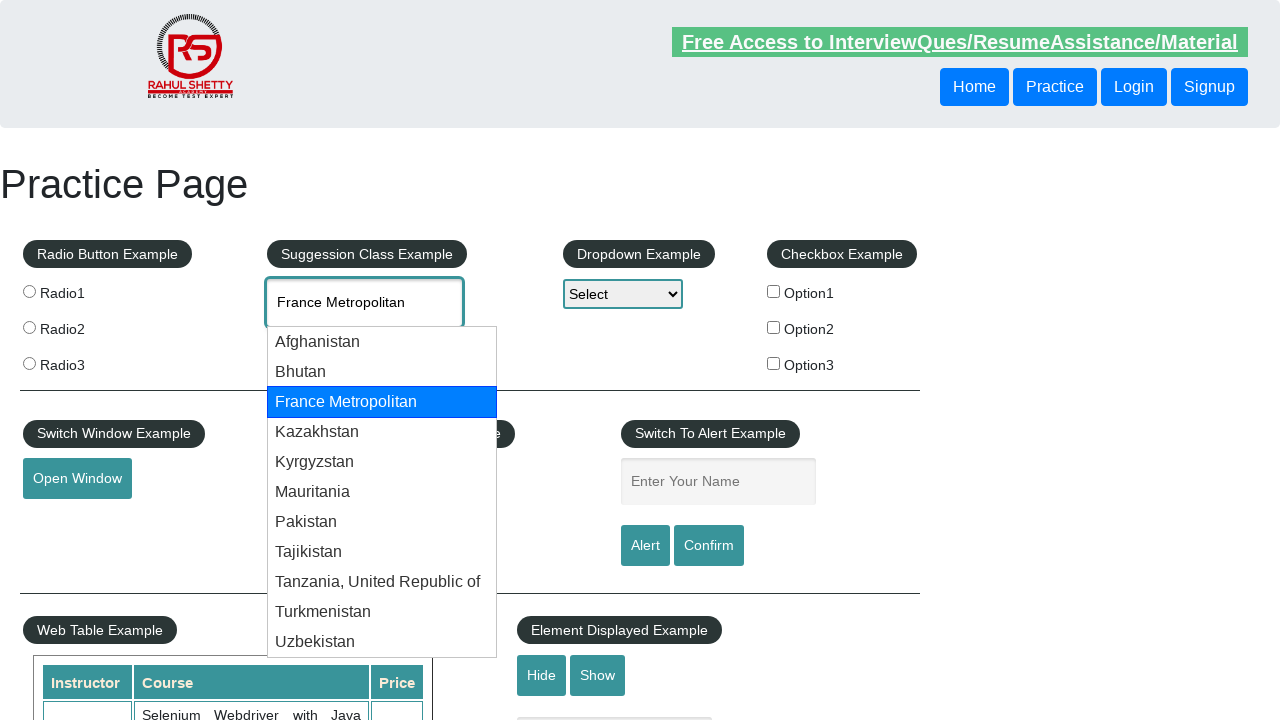

Retrieved current autocomplete value: 'France Metropolitan'
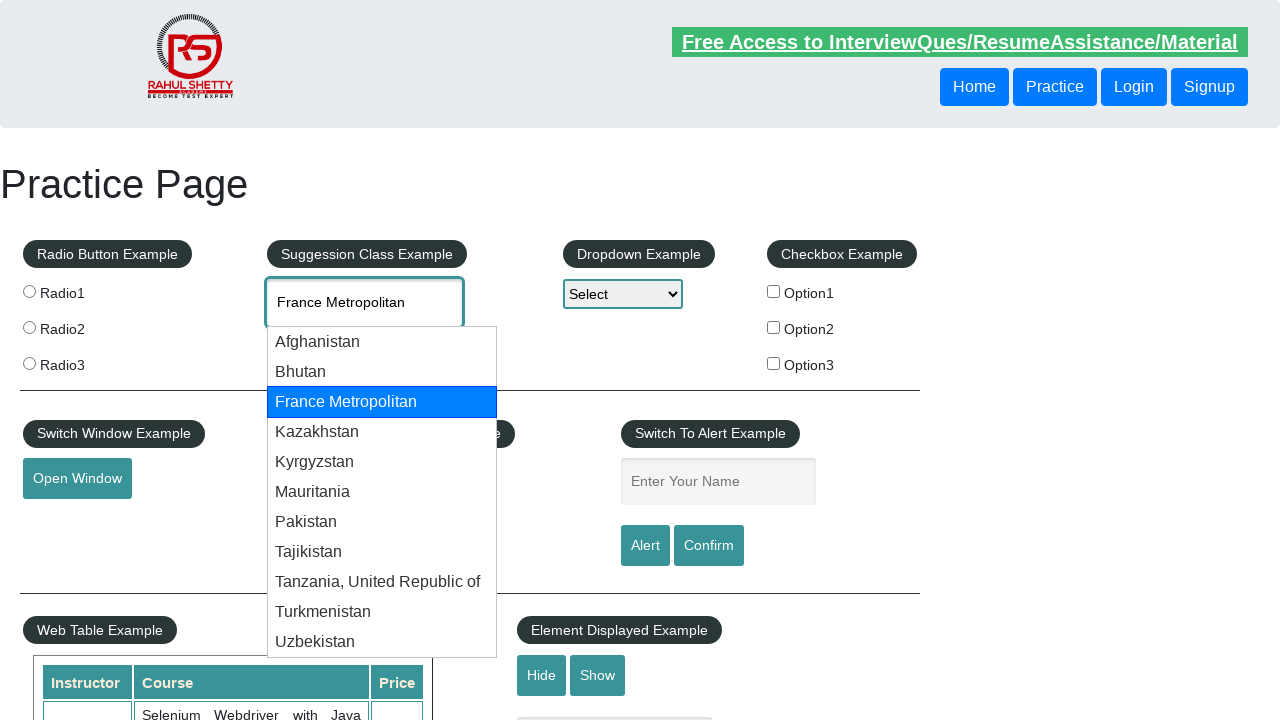

Pressed ArrowDown (iteration 3) to navigate suggestions on #autocomplete
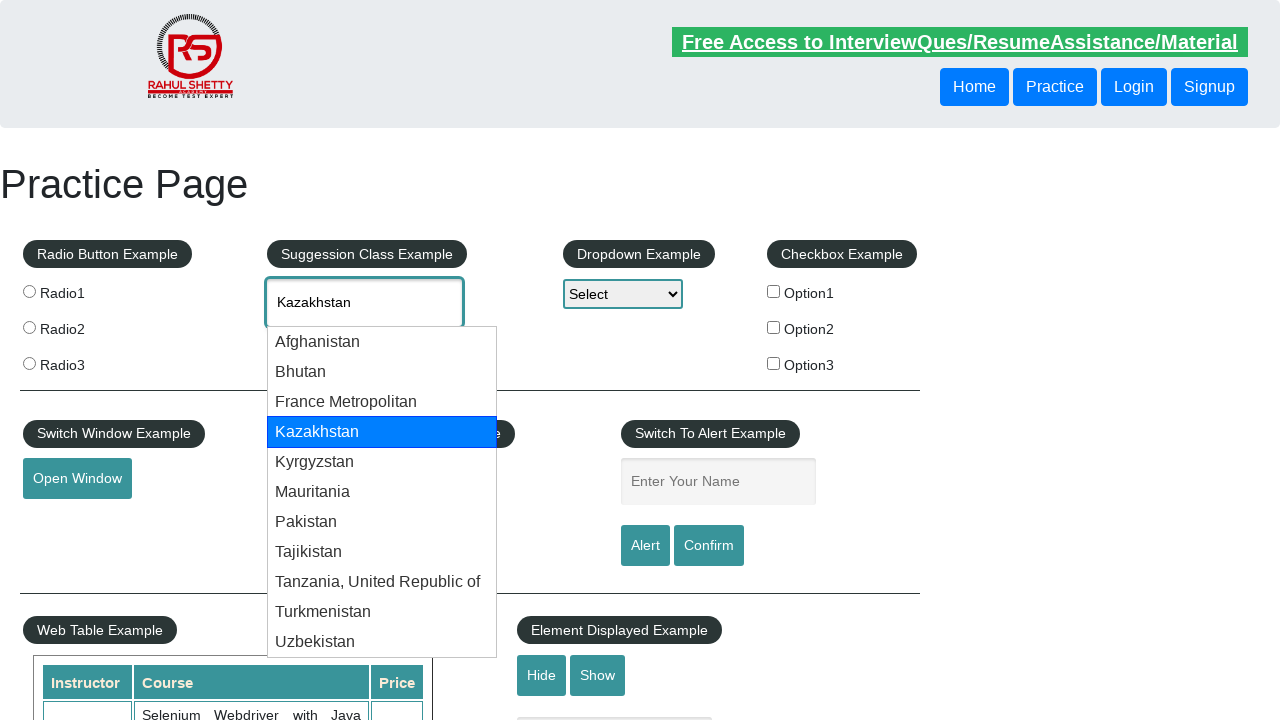

Waited 2 seconds for suggestion navigation
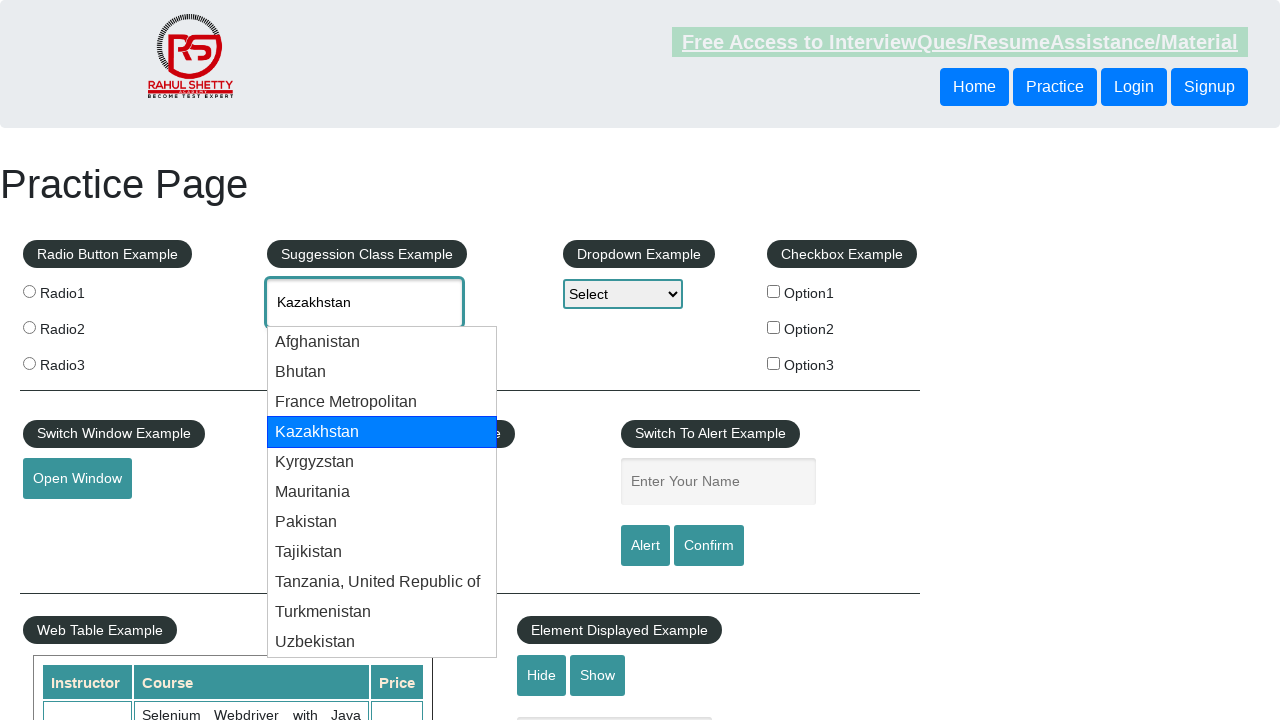

Retrieved current autocomplete value: 'Kazakhstan'
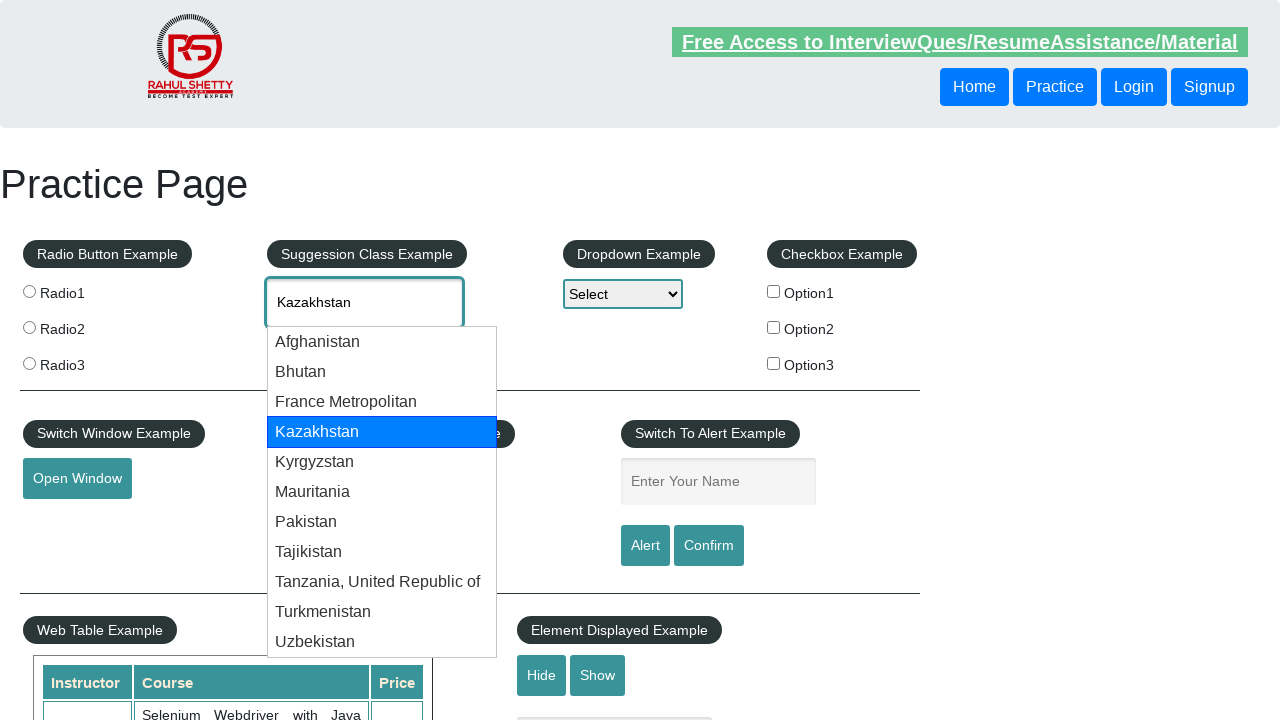

Pressed ArrowDown (iteration 4) to navigate suggestions on #autocomplete
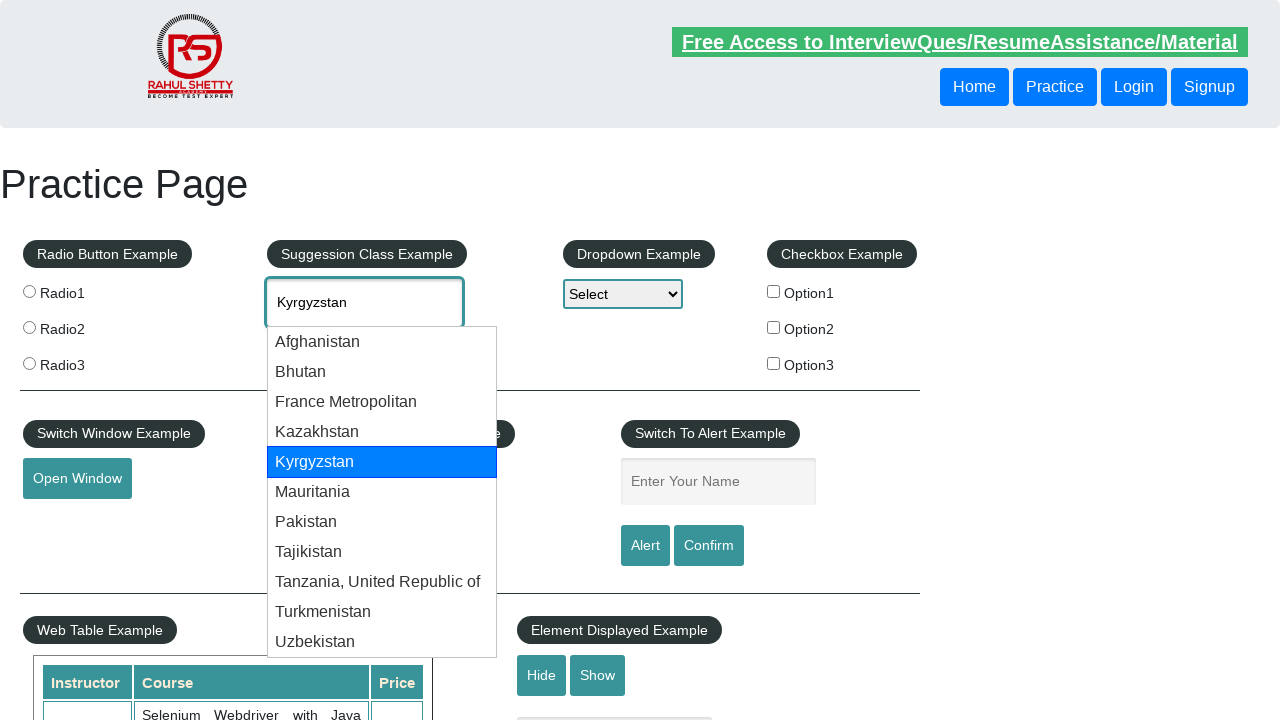

Waited 2 seconds for suggestion navigation
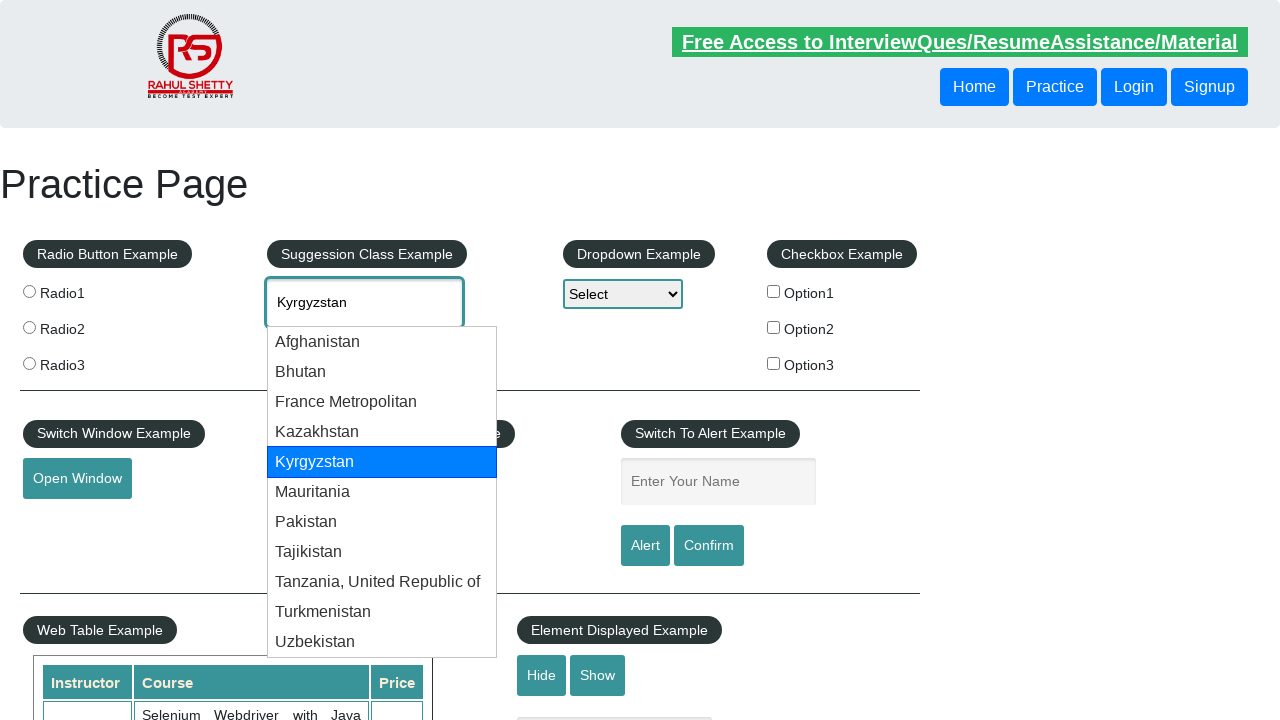

Retrieved current autocomplete value: 'Kyrgyzstan'
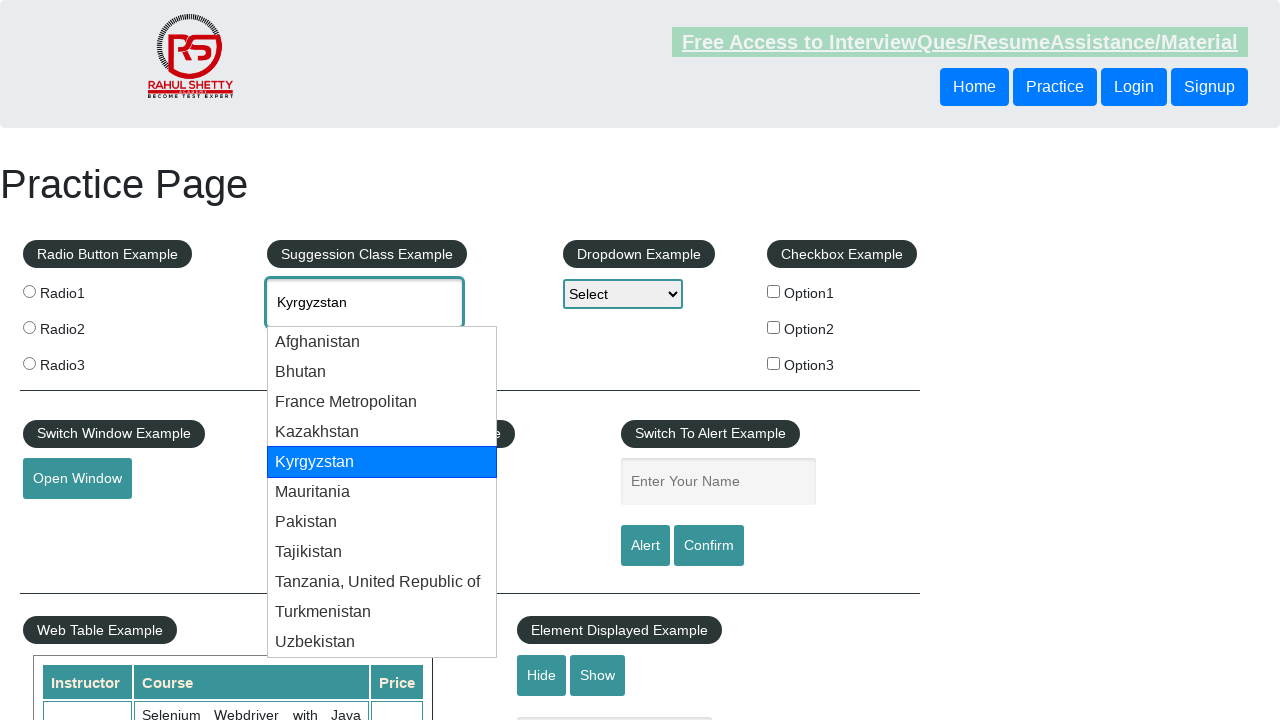

Pressed ArrowDown (iteration 5) to navigate suggestions on #autocomplete
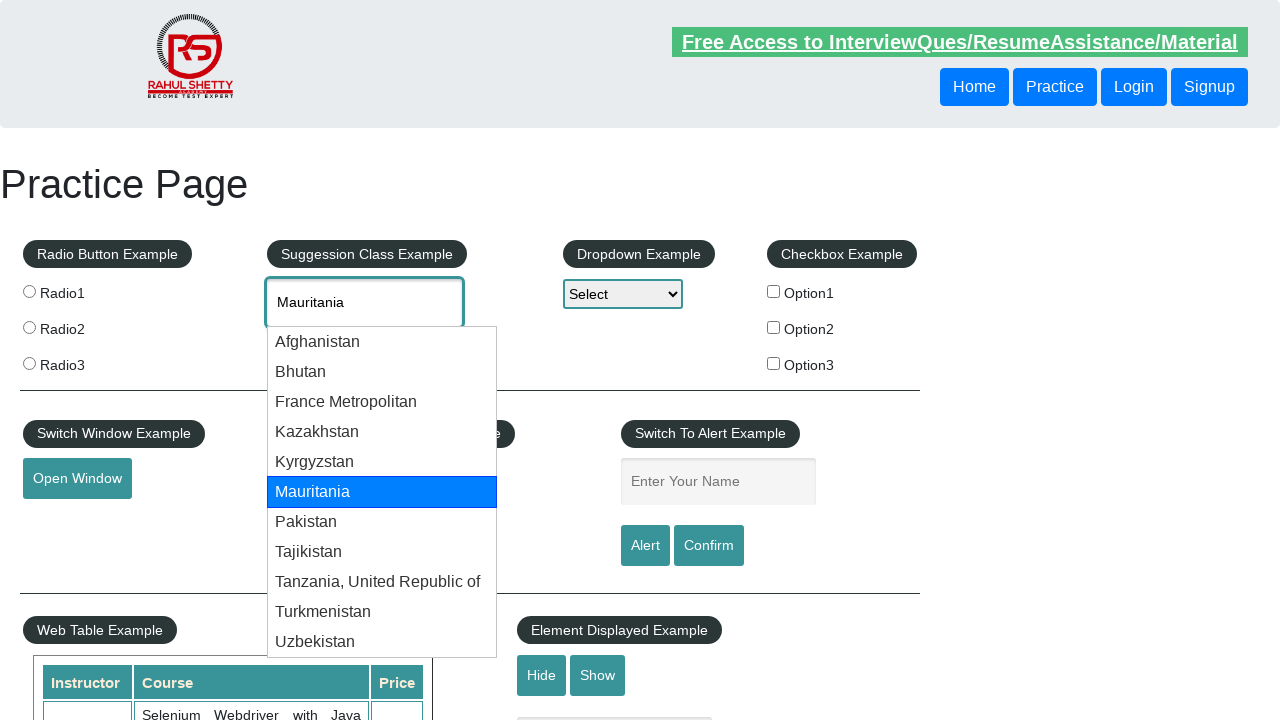

Waited 2 seconds for suggestion navigation
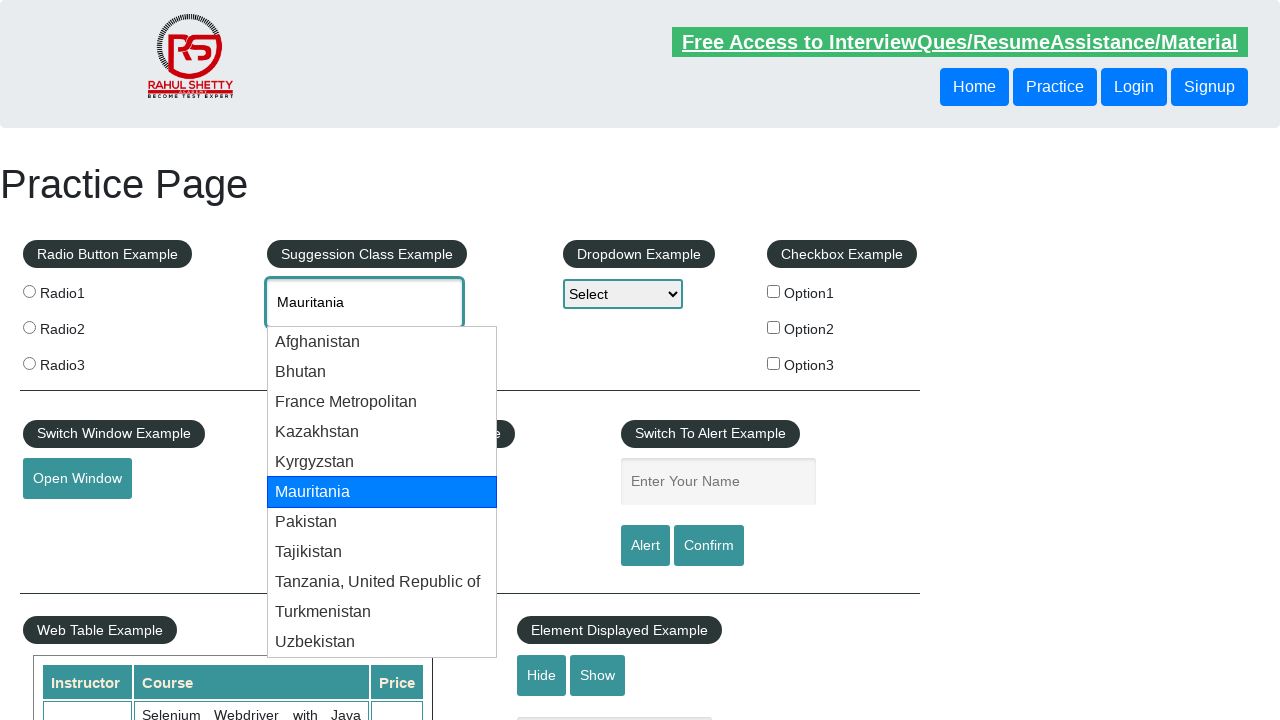

Retrieved current autocomplete value: 'Mauritania'
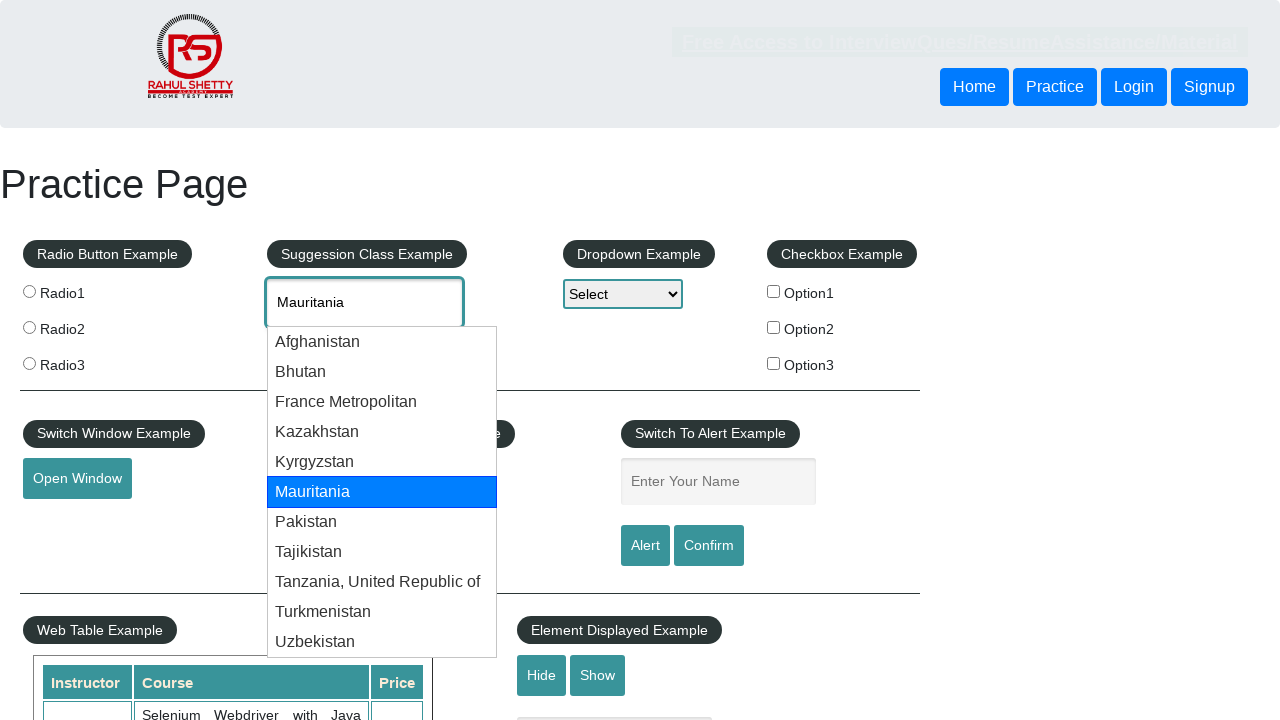

Pressed ArrowDown (iteration 6) to navigate suggestions on #autocomplete
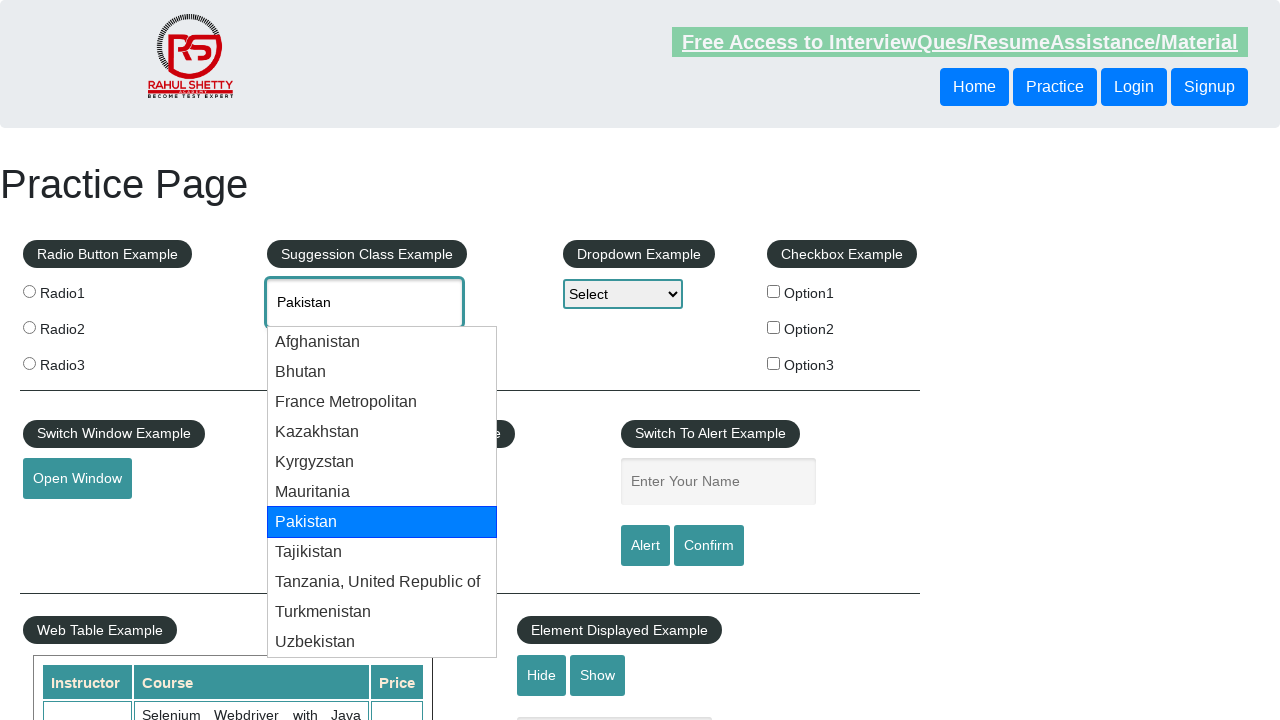

Waited 2 seconds for suggestion navigation
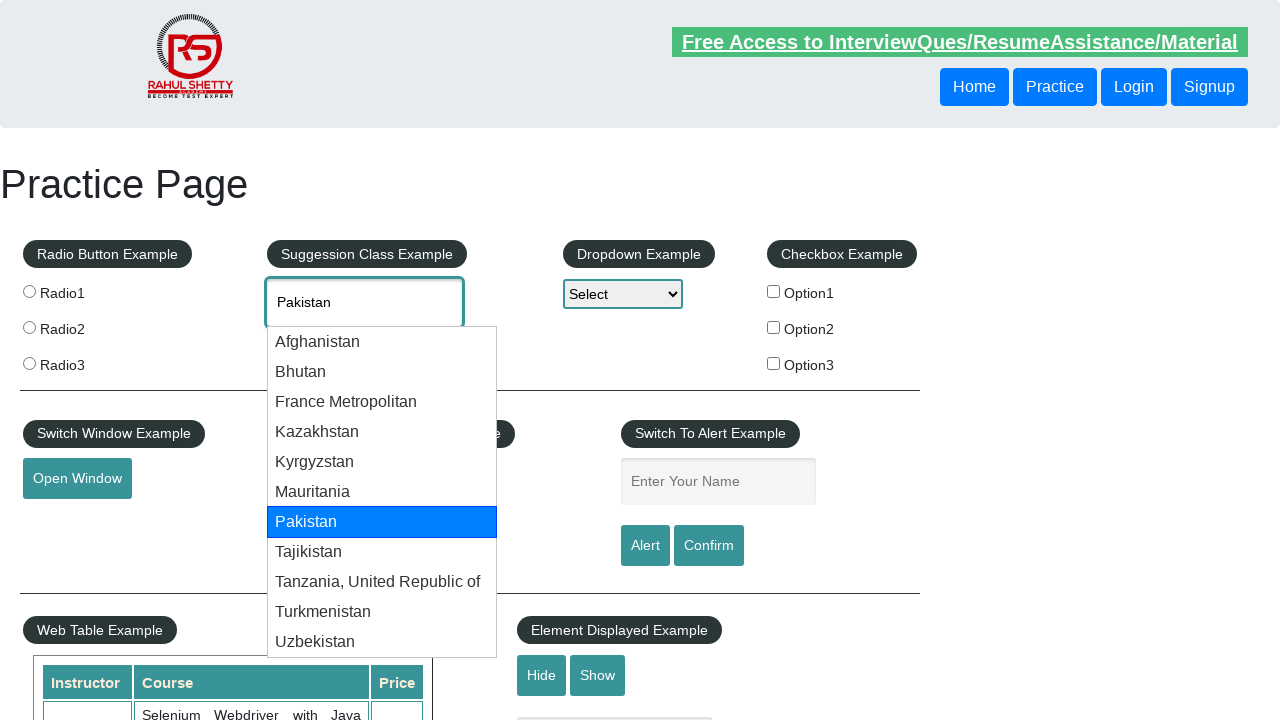

Retrieved current autocomplete value: 'Pakistan'
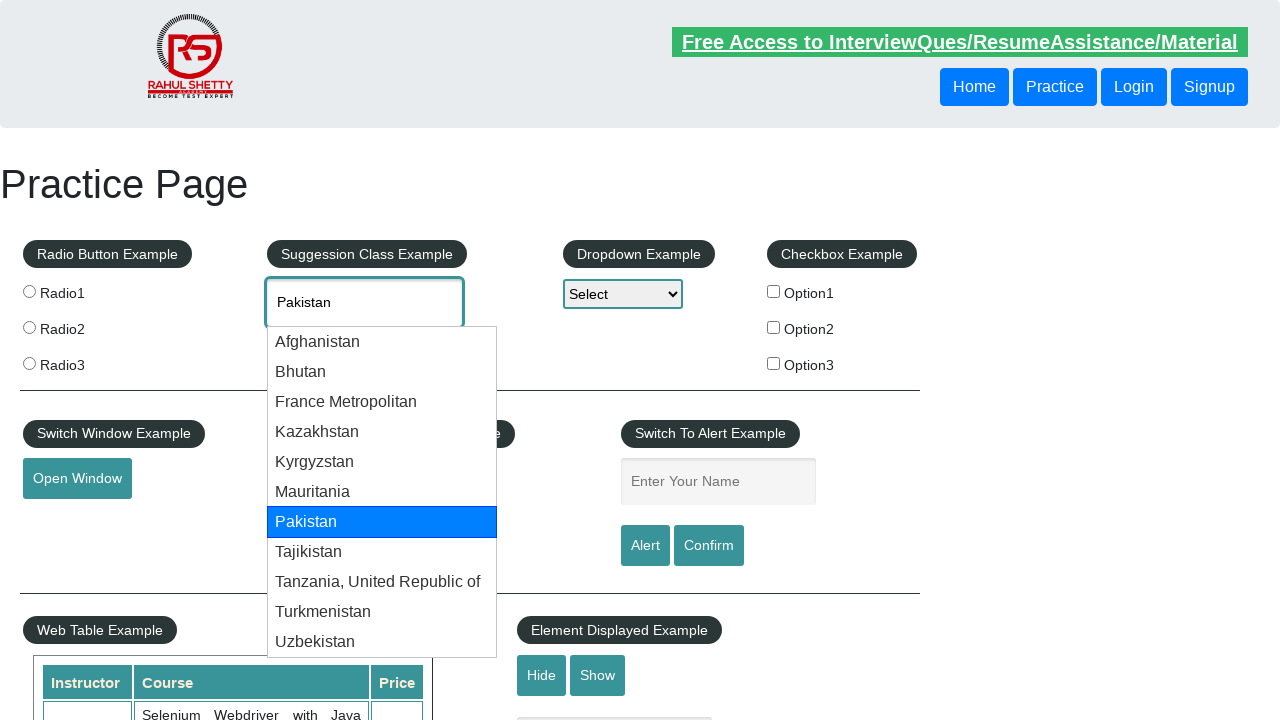

Pressed ArrowDown (iteration 7) to navigate suggestions on #autocomplete
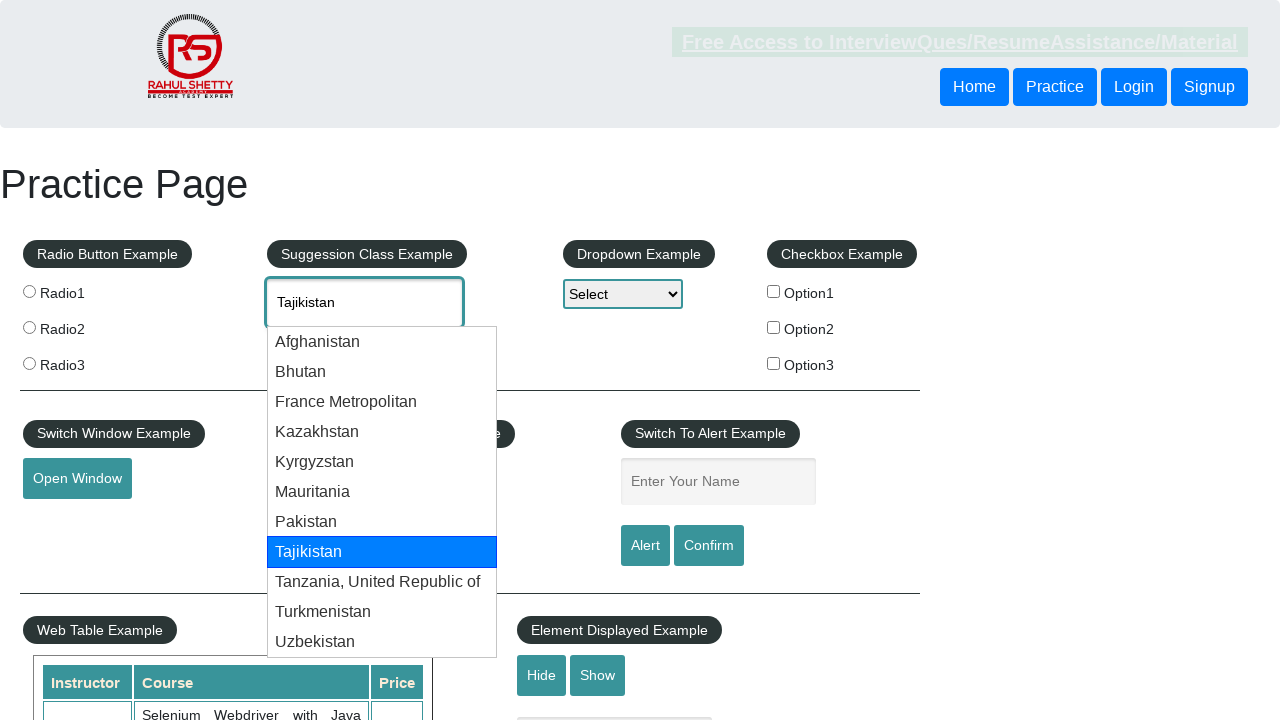

Waited 2 seconds for suggestion navigation
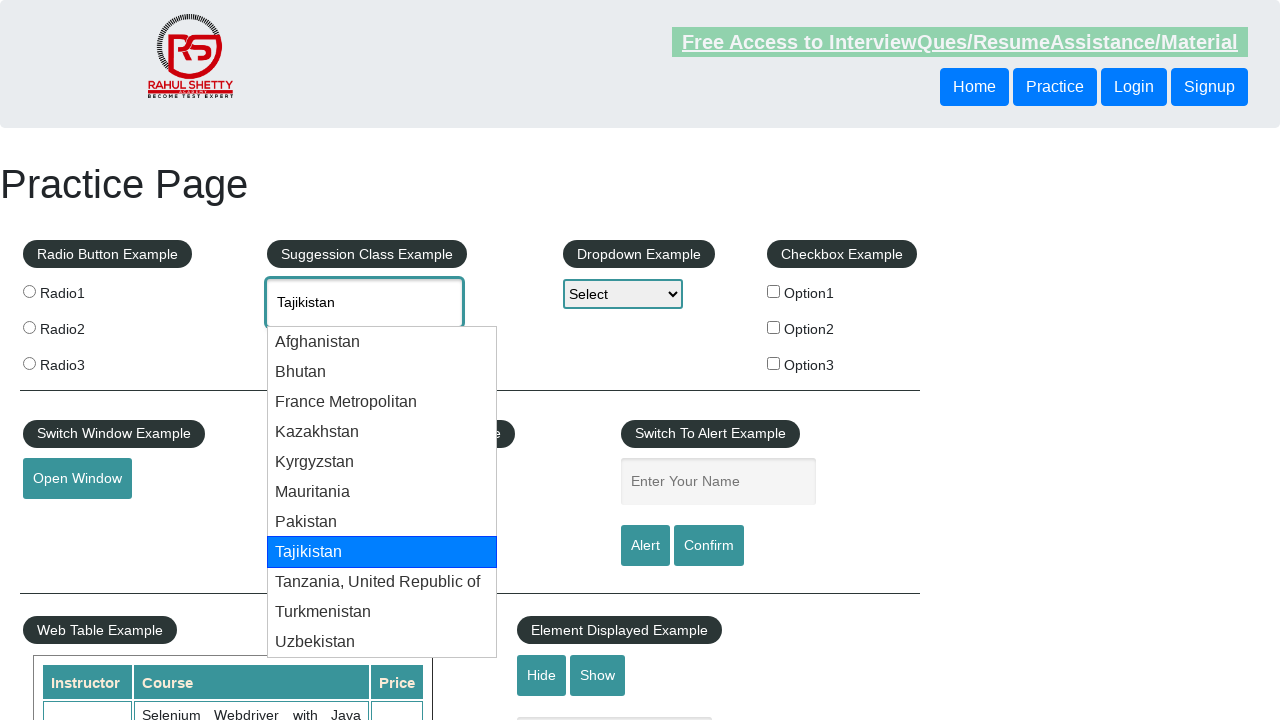

Retrieved current autocomplete value: 'Tajikistan'
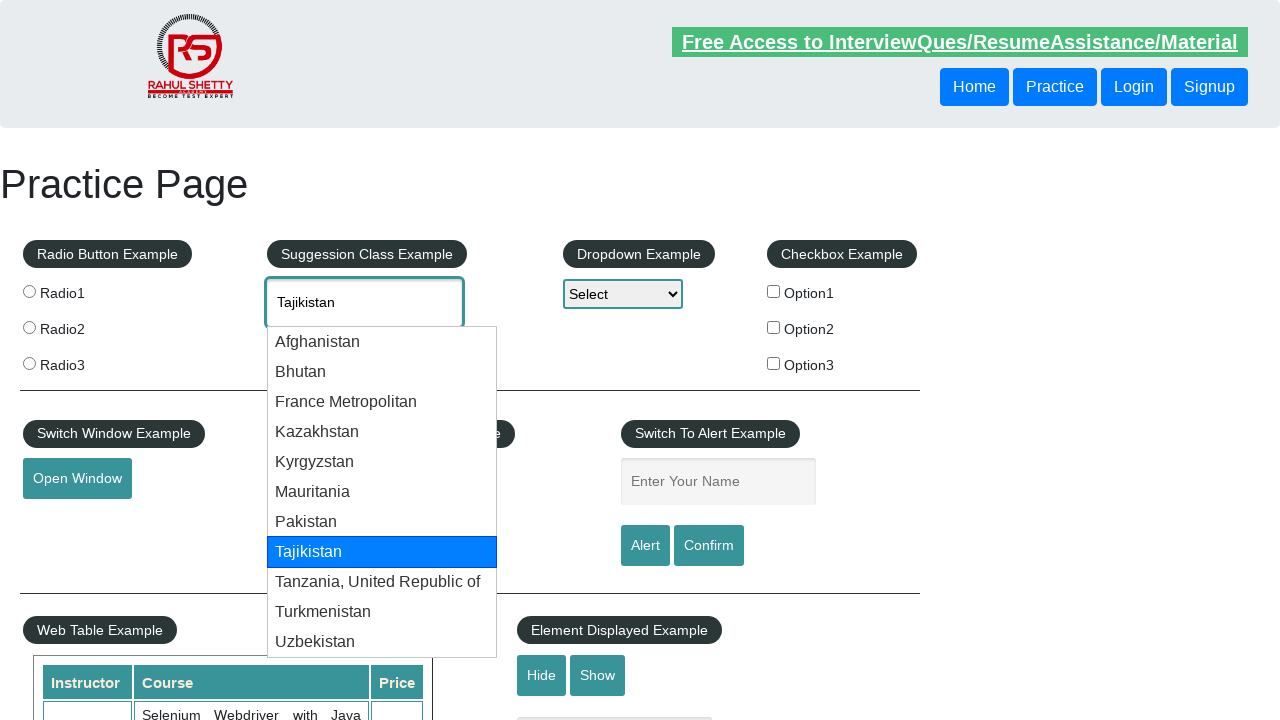

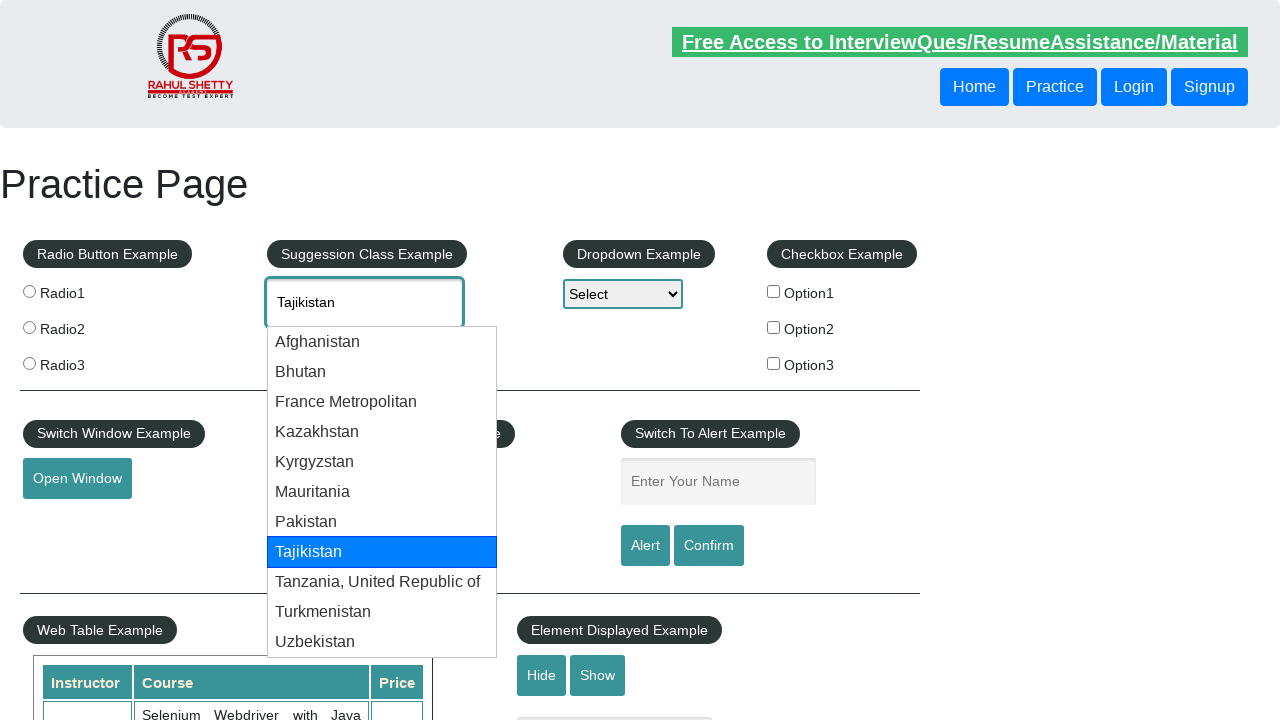